Navigates to Opencart Development page via Technologies menu and verifies the header element is displayed

Starting URL: https://www.tranktechnologies.com/

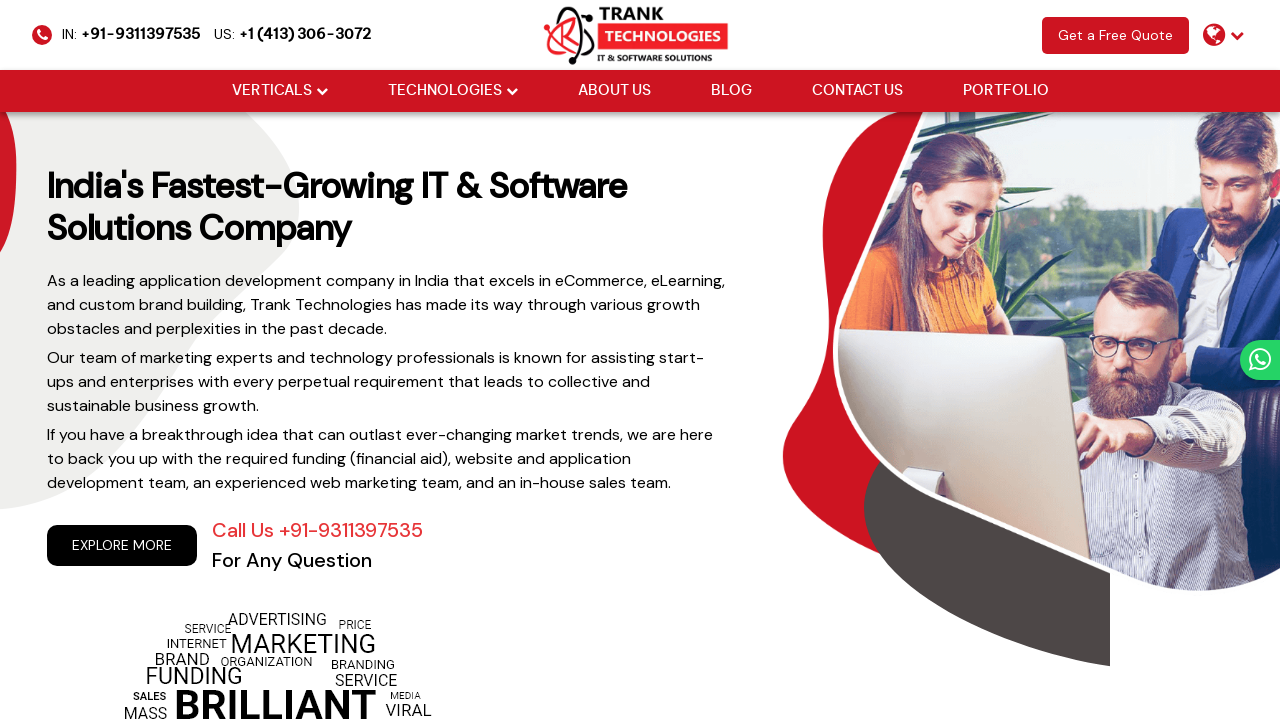

Hovered over Technologies menu item at (452, 91) on xpath=//body/header/div[@class='menu']/ul[@class='cm-flex-type-2']/li[2]
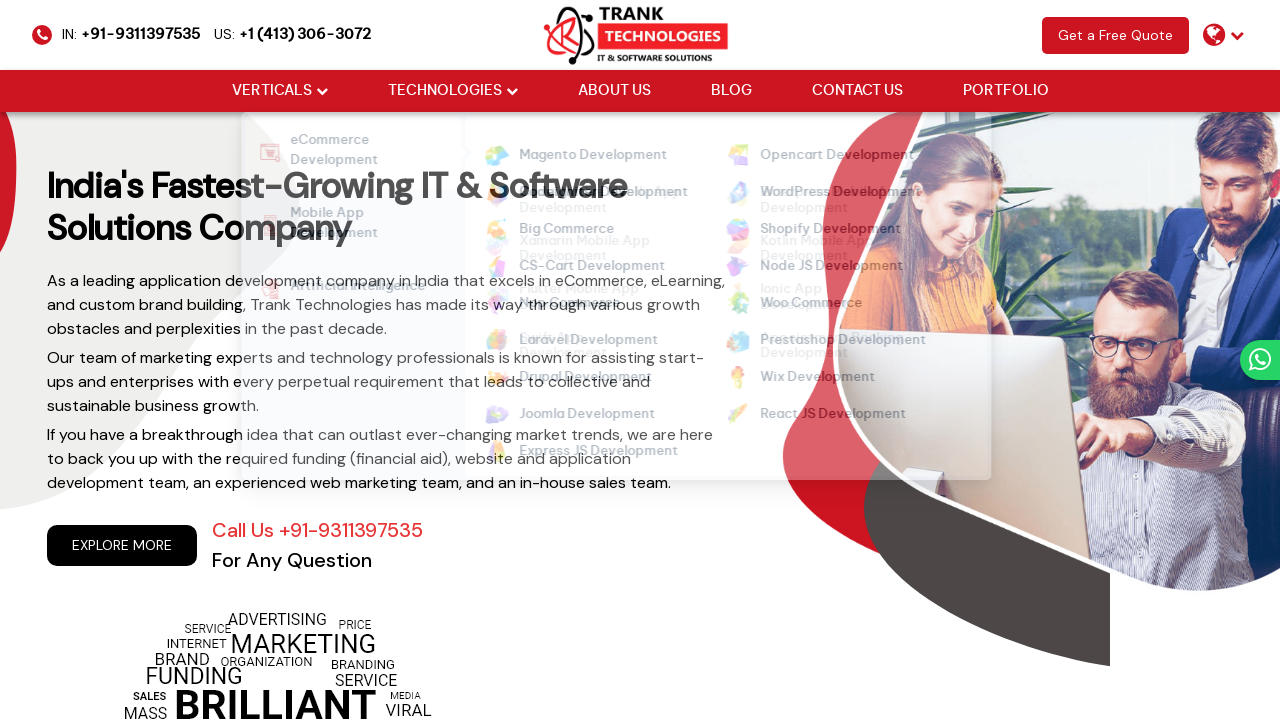

Clicked on Opencart Development link at (824, 156) on xpath=//ul[@class='cm-flex cm-flex-wrap']//a[normalize-space()='Opencart Develop
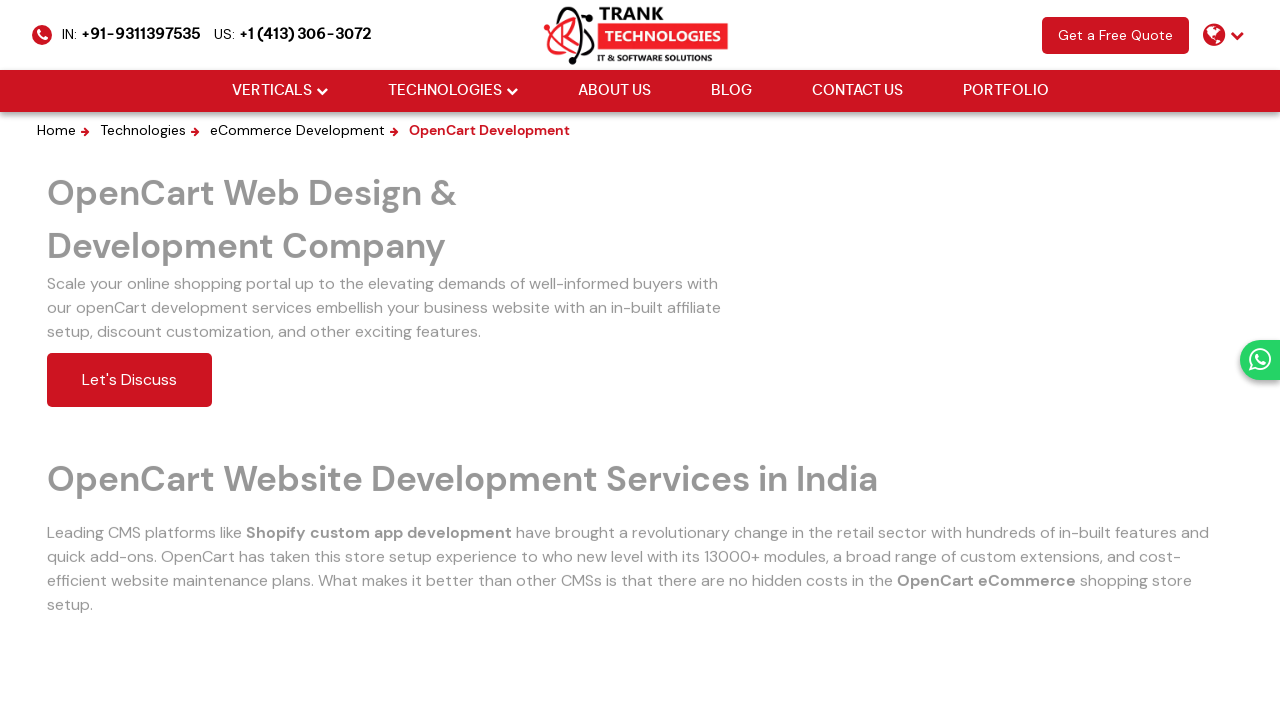

Verified header element is displayed on Opencart Development page
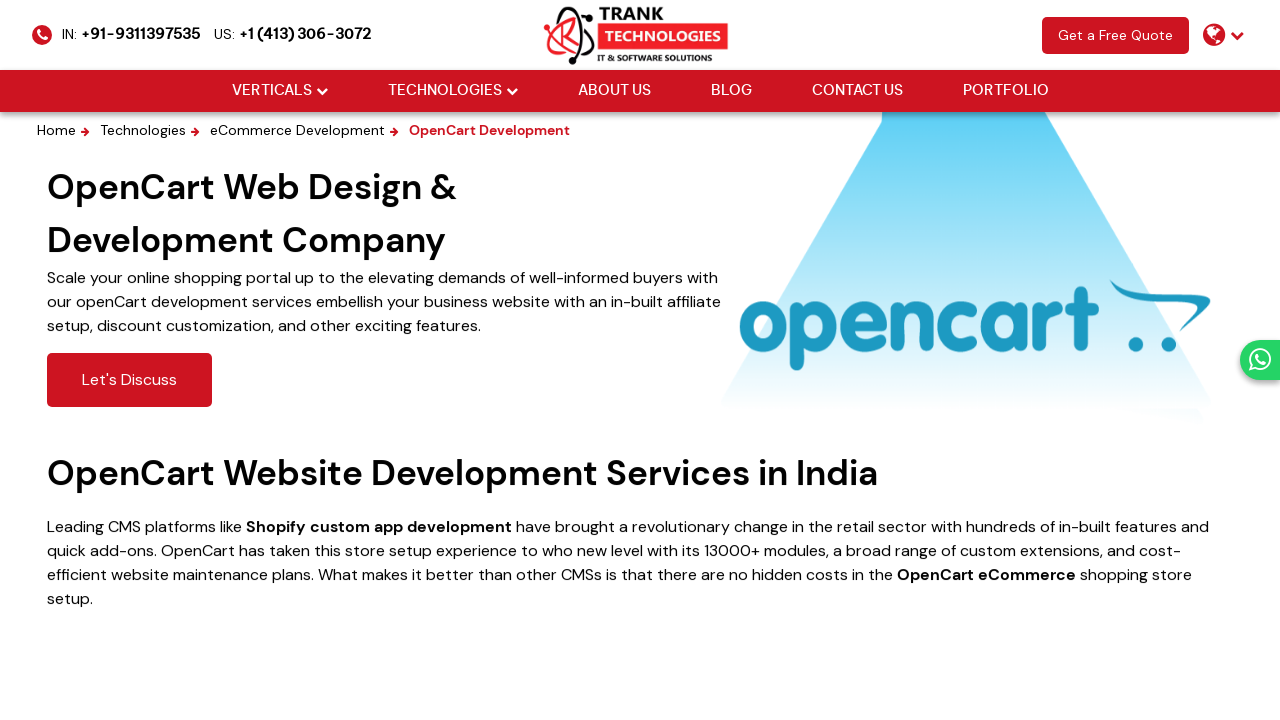

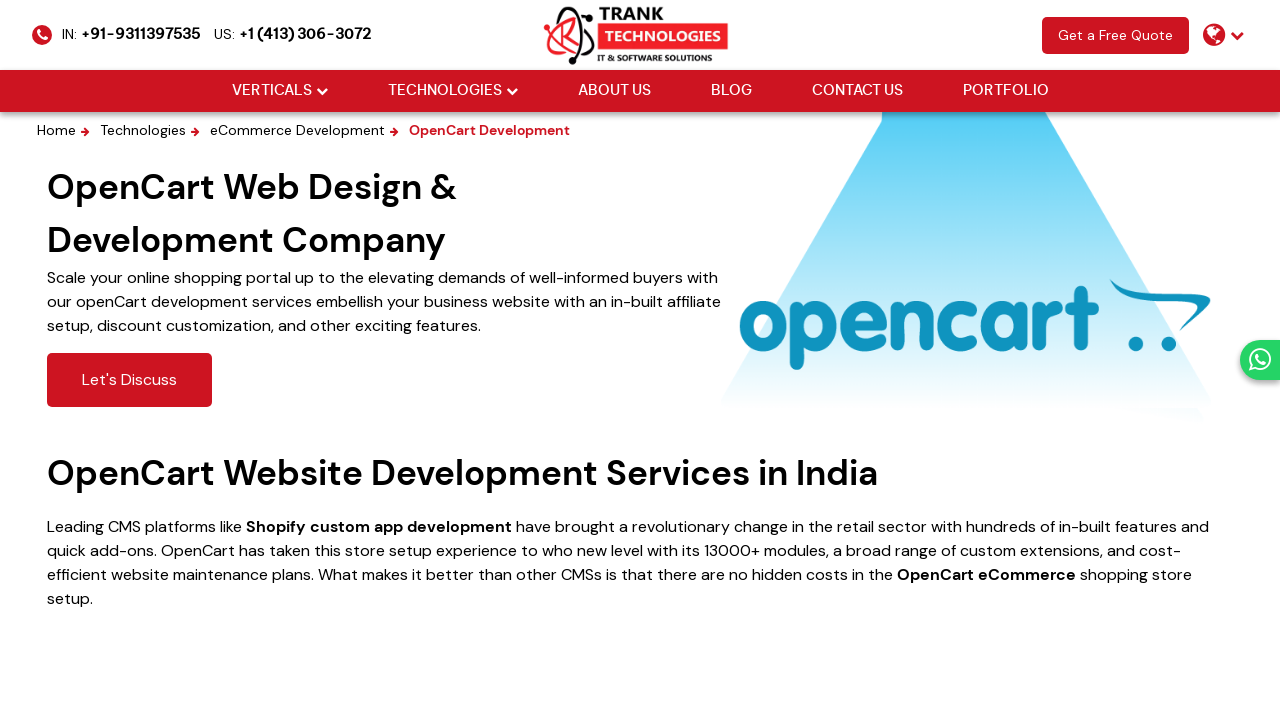